Navigates to the 99 Bottles of Beer website, clicks on "Song Lyrics" menu link, and verifies the song lyrics text is displayed correctly by reading all paragraph elements.

Starting URL: http://www.99-bottles-of-beer.net/lyrics.html

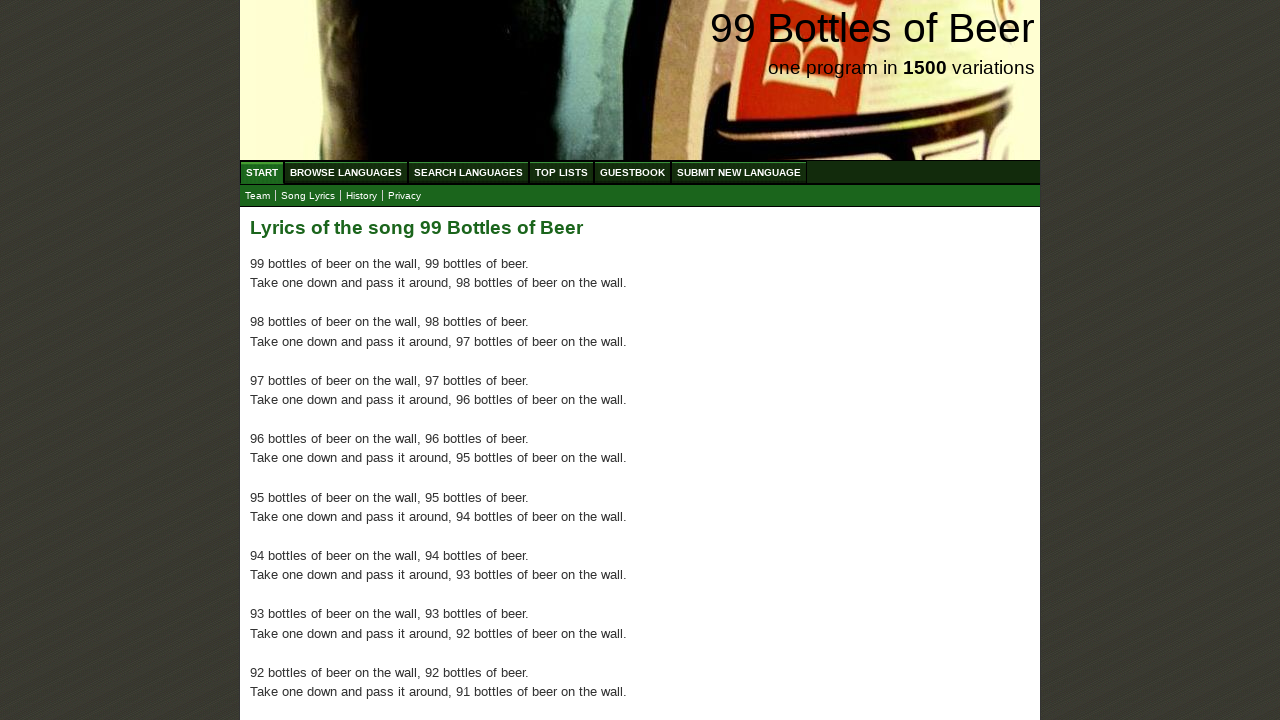

Clicked on 'Song Lyrics' menu link at (308, 196) on a:text('Song Lyrics')
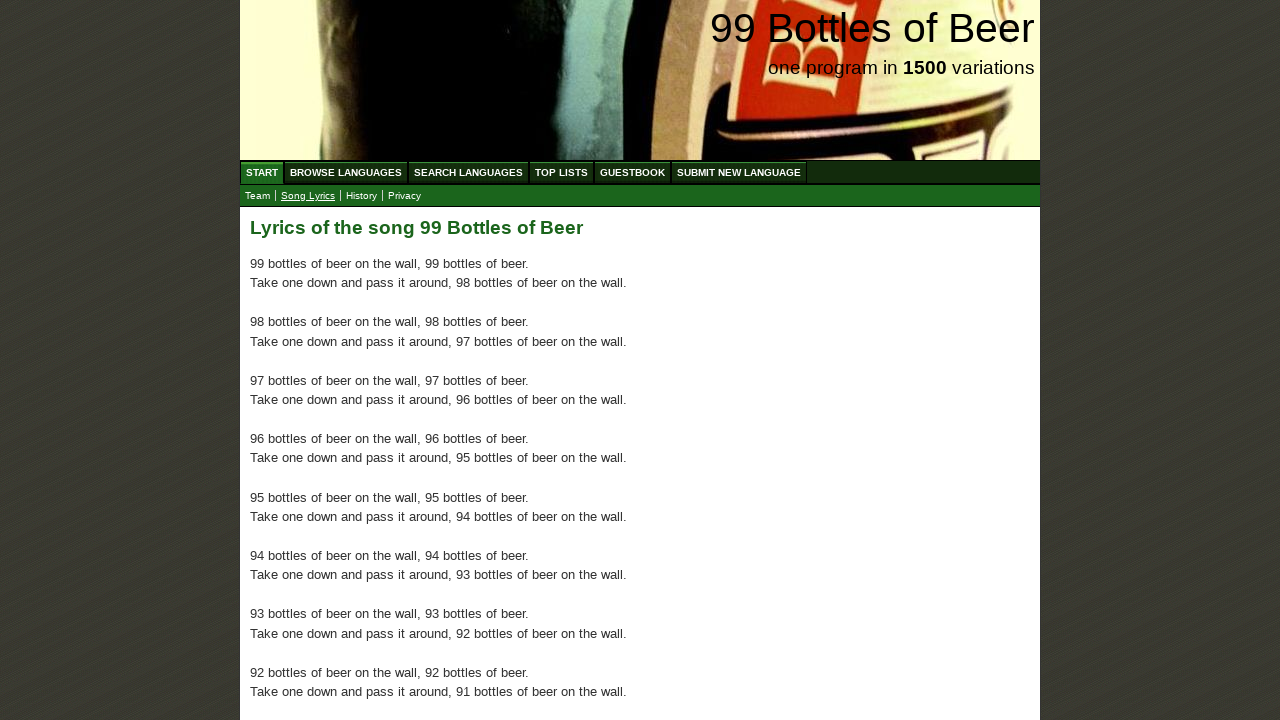

Song lyrics paragraphs loaded in main content area
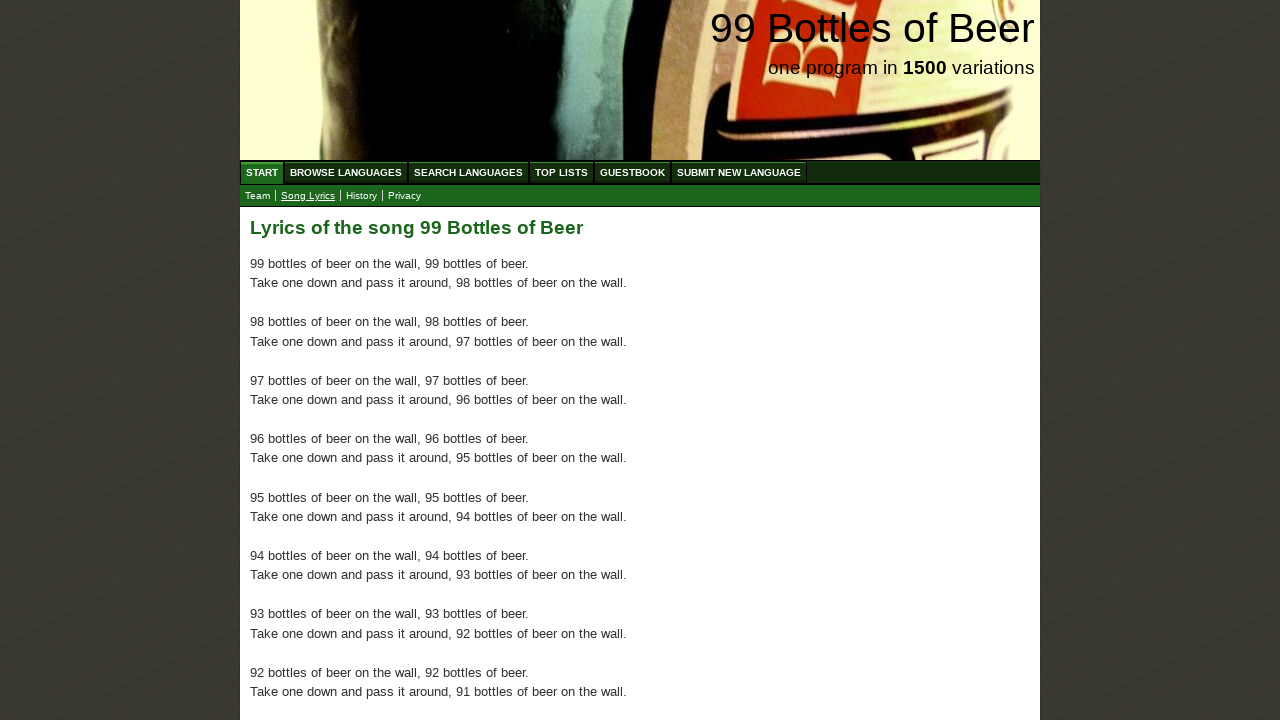

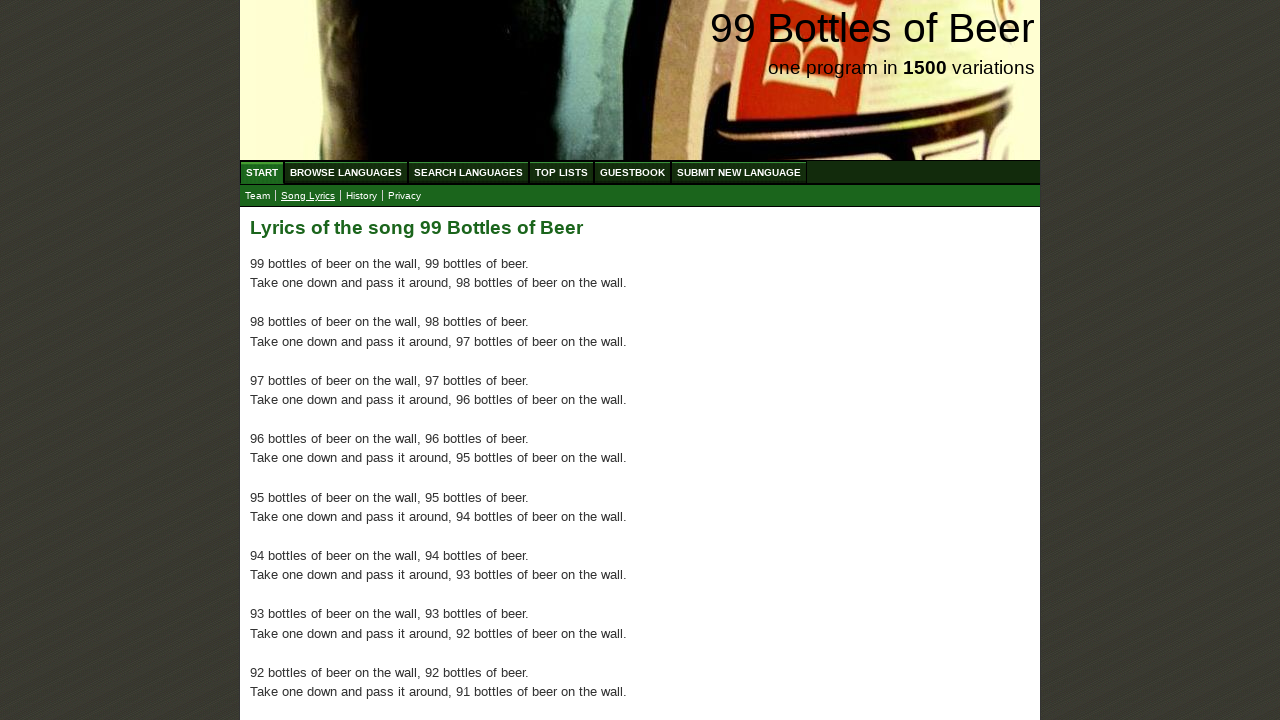